Tests browser window manipulation including repositioning, resizing, maximizing, and scrolling on a demo page

Starting URL: https://skpatro.github.io/demo/links/

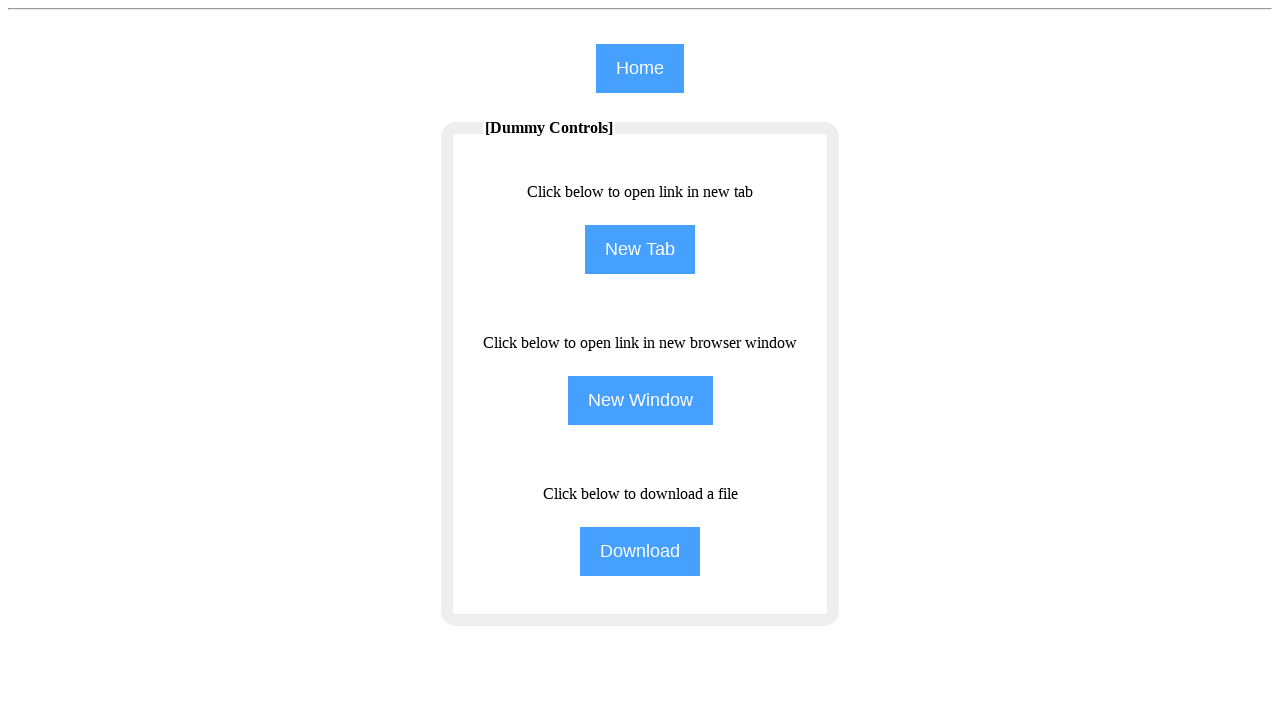

Retrieved current window position
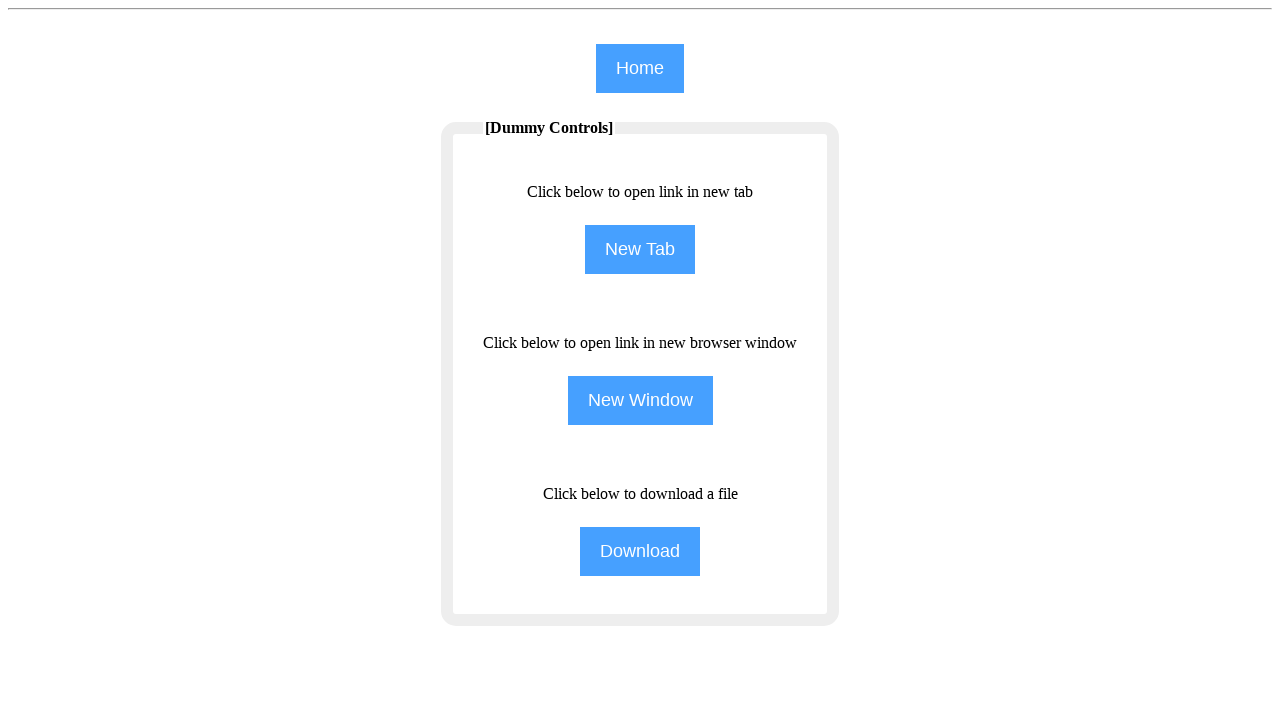

Moved window to position (125, 25)
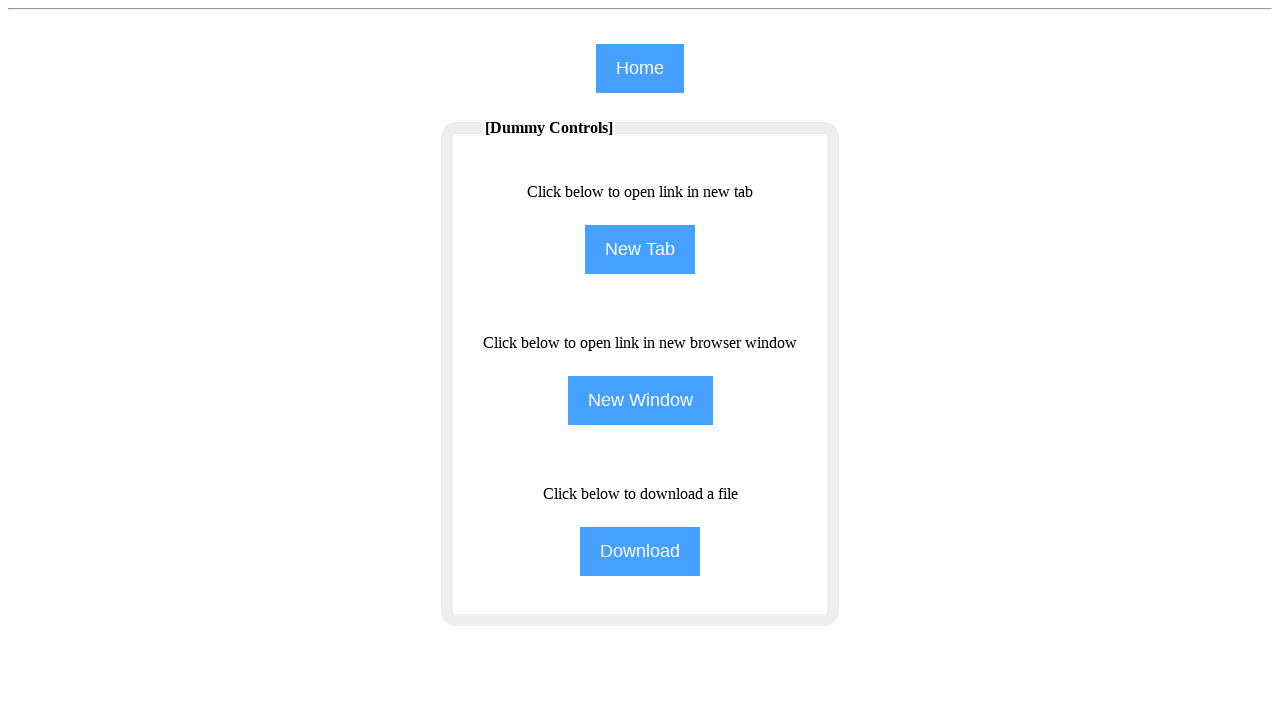

Retrieved current window size
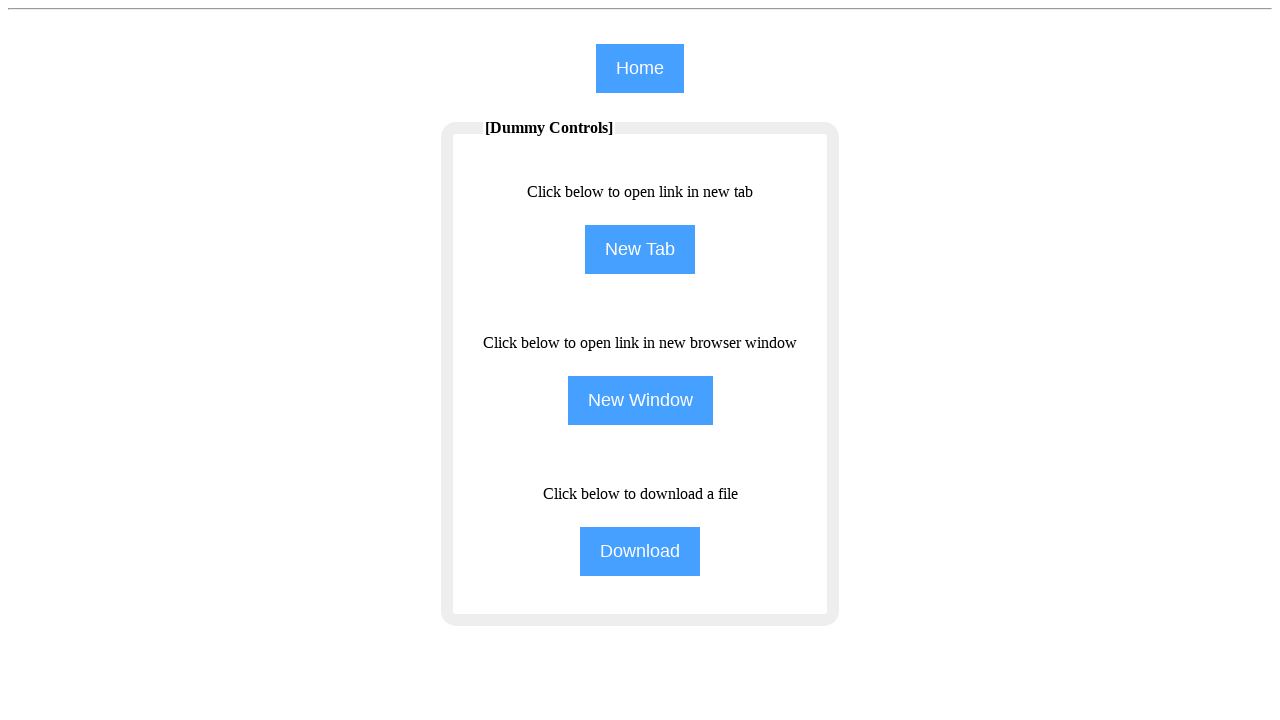

Resized window to 150x150 pixels
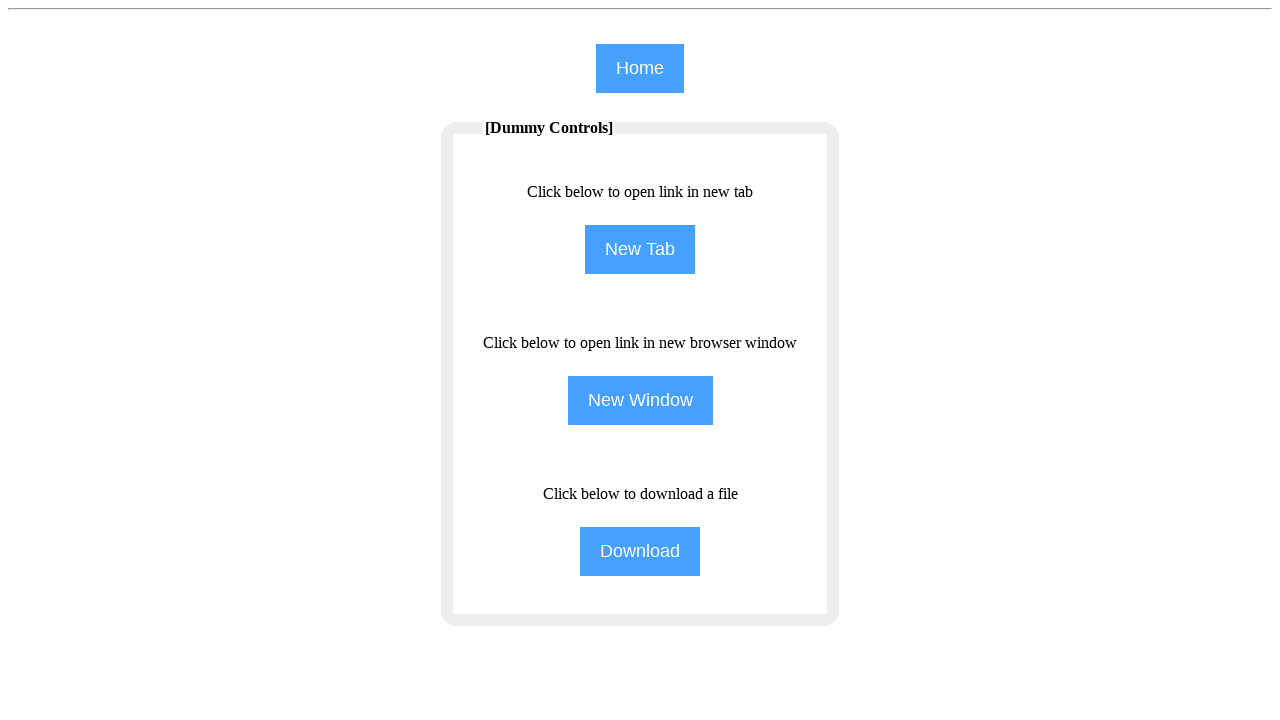

Moved window to top-left corner (0, 0)
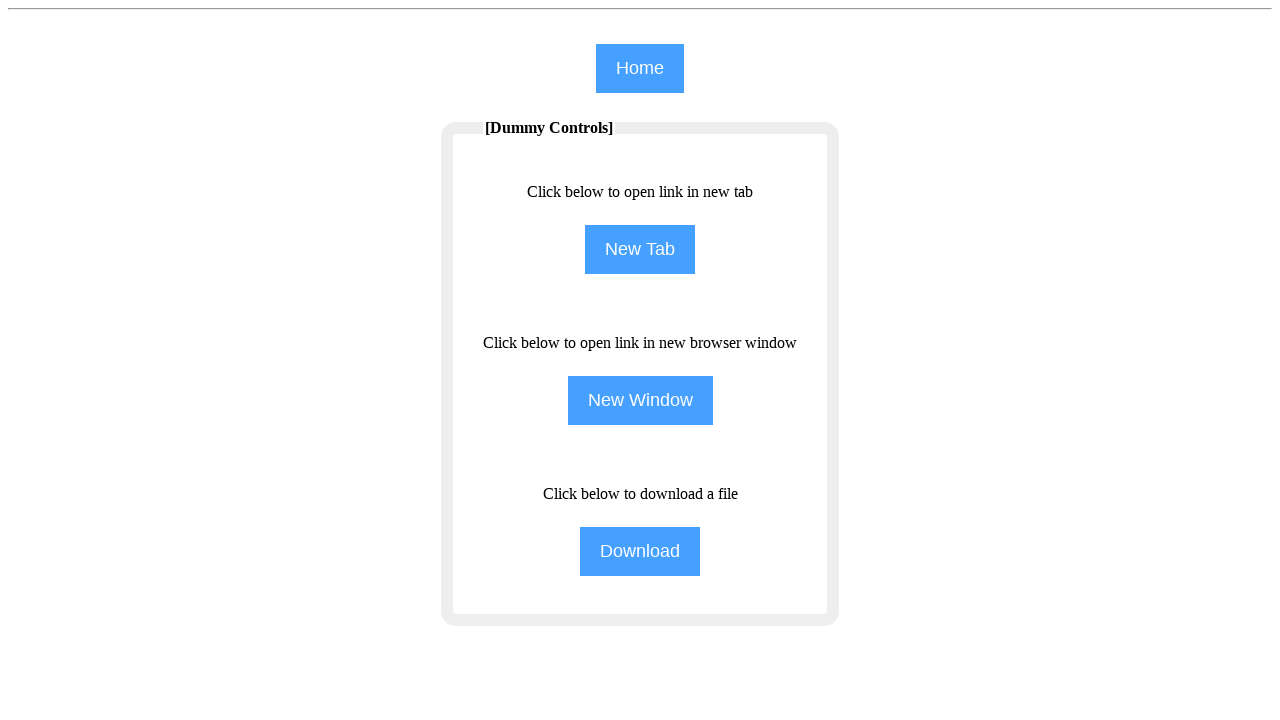

Maximized window to full screen size
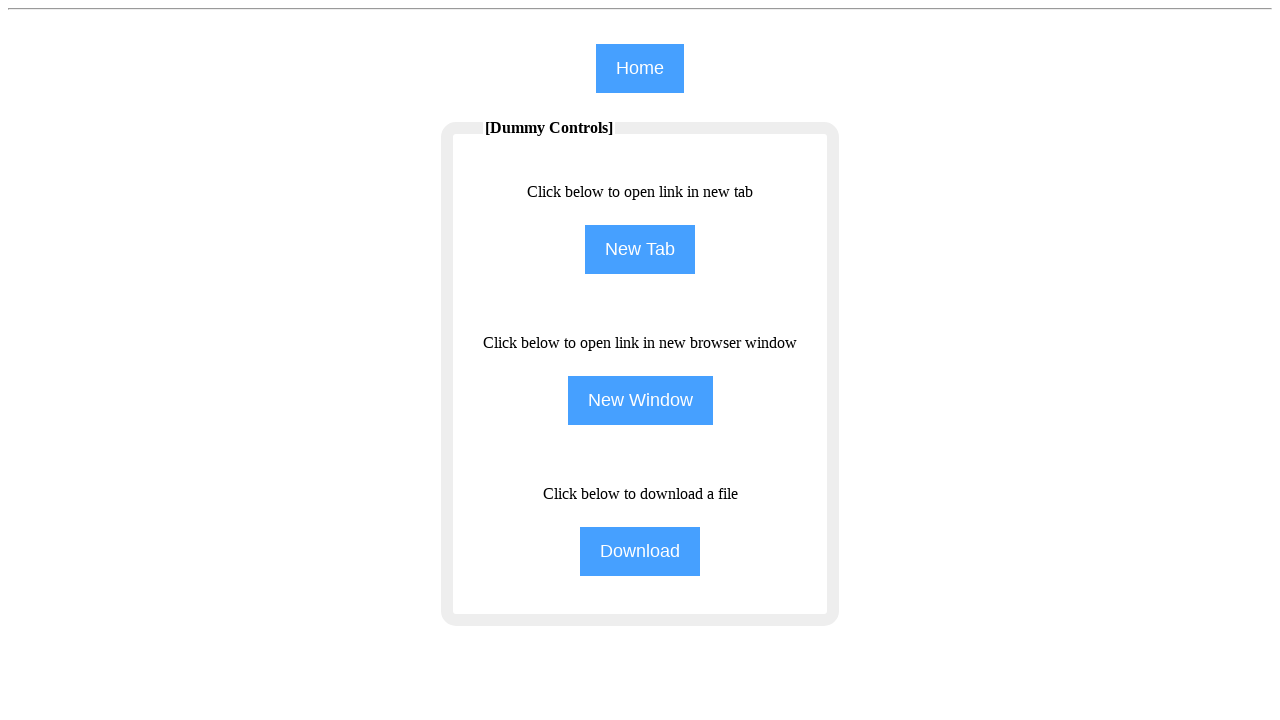

Scrolled down by 300 pixels
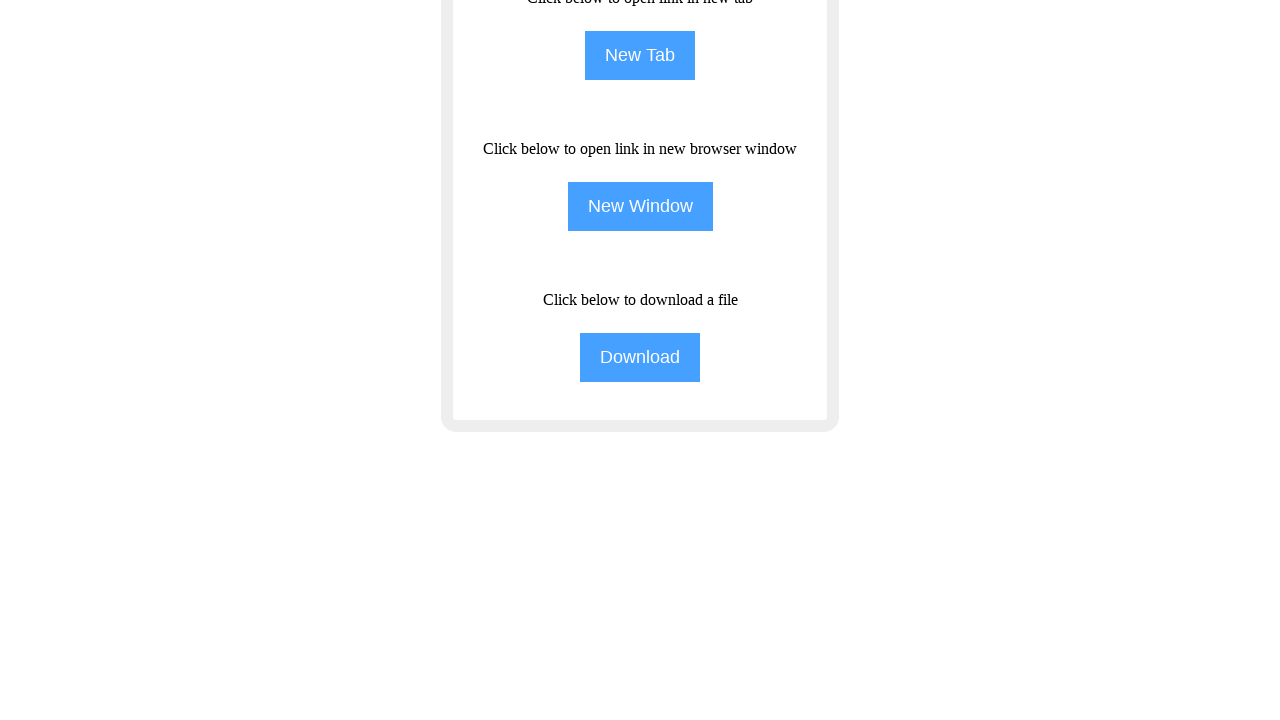

Scrolled up by 150 pixels
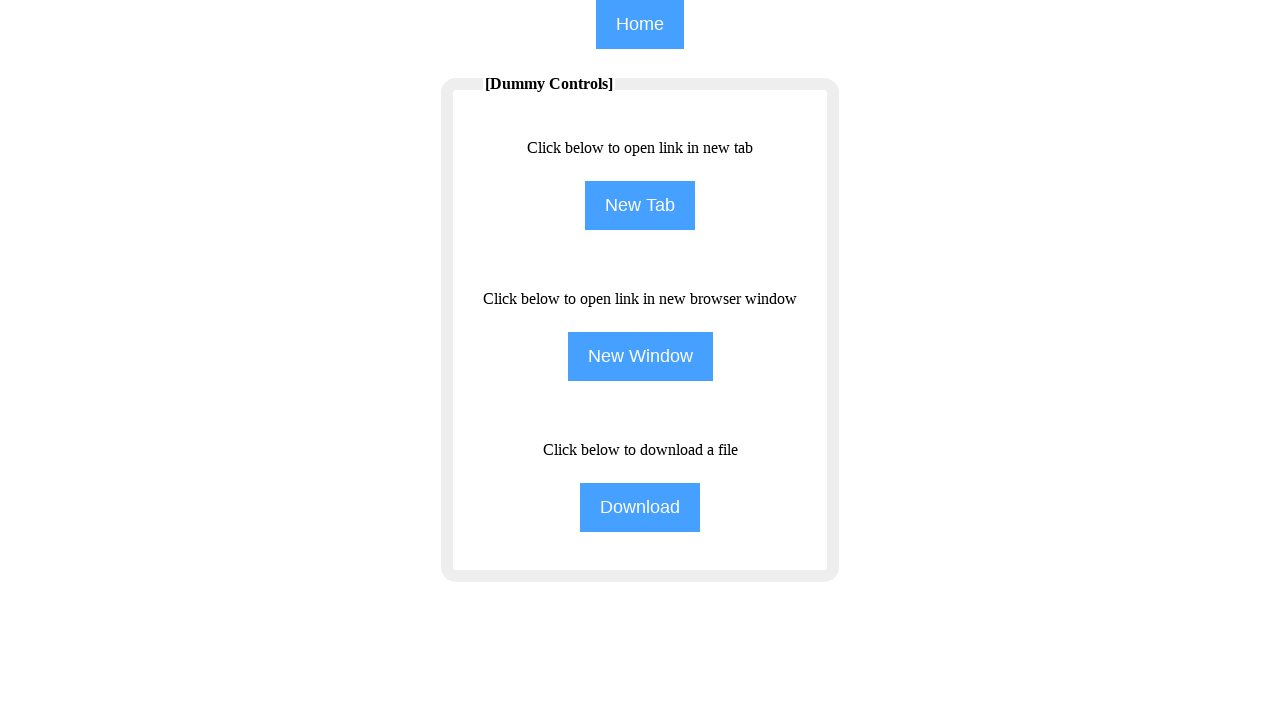

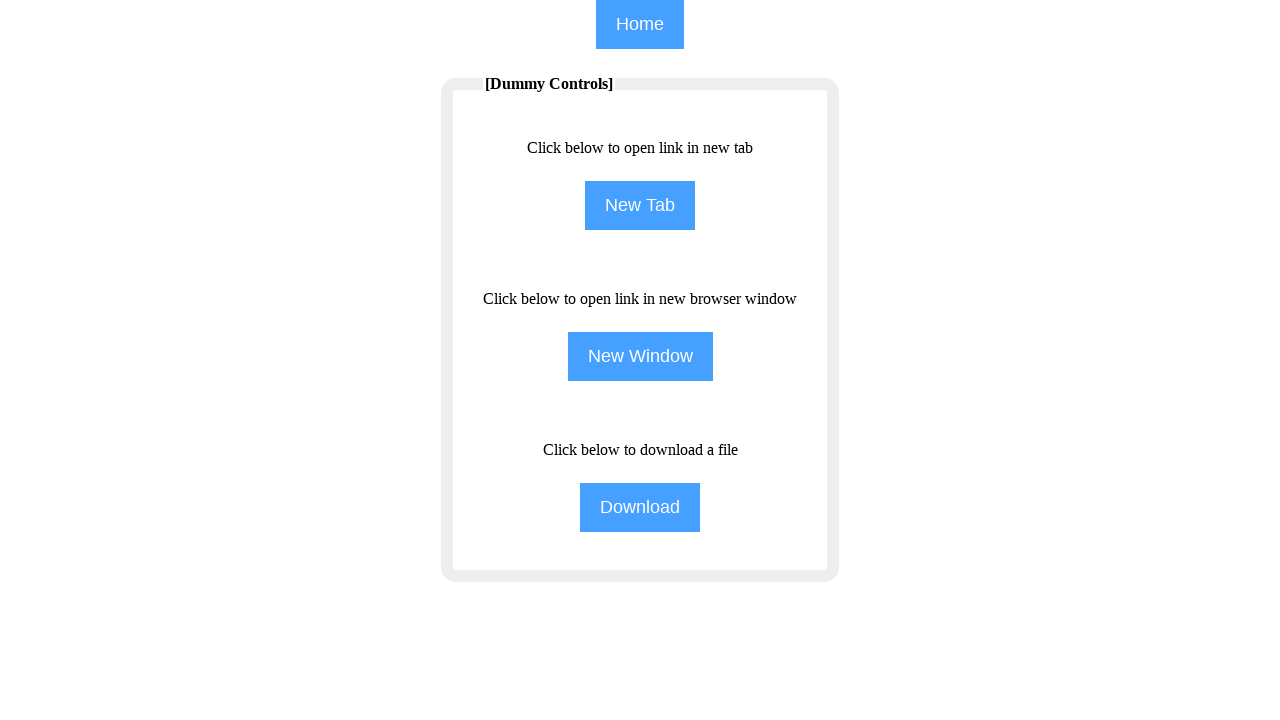